Tests navigation on DemoQA website by scrolling down, clicking on the first top card (Elements section), and then clicking on the first item in the element group (Text Box).

Starting URL: https://demoqa.com

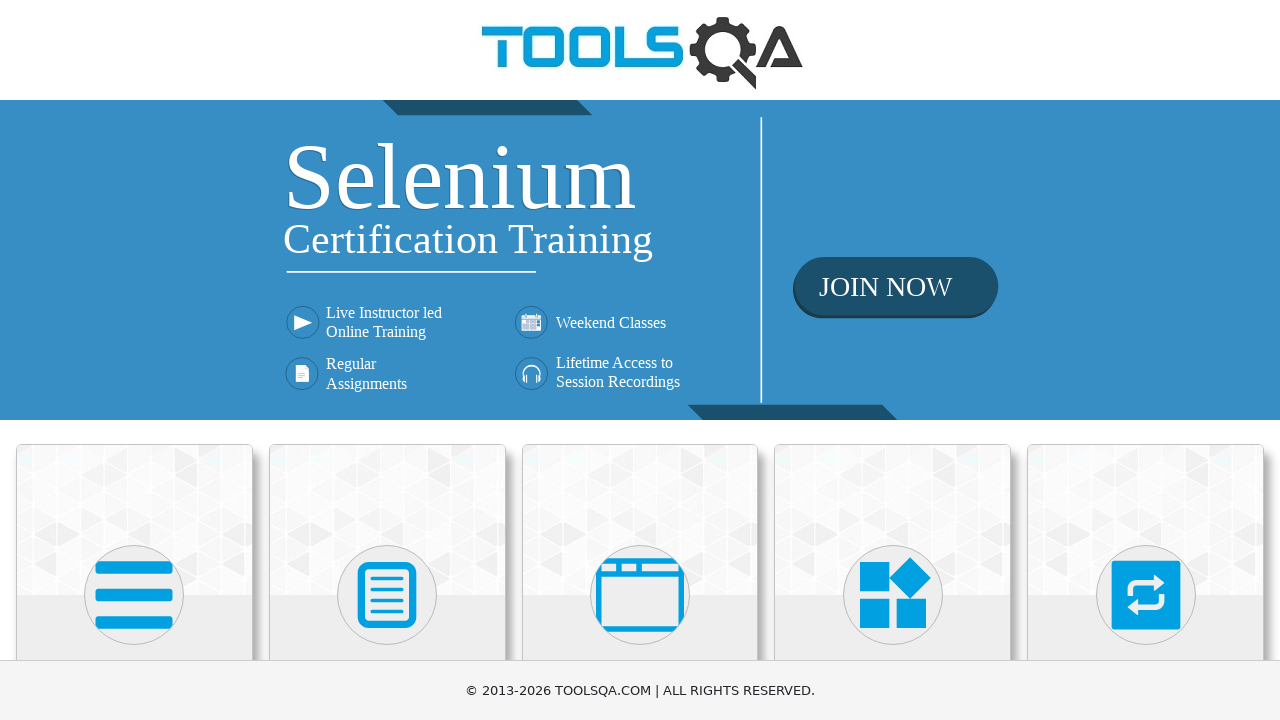

Scrolled down 500 pixels to view cards
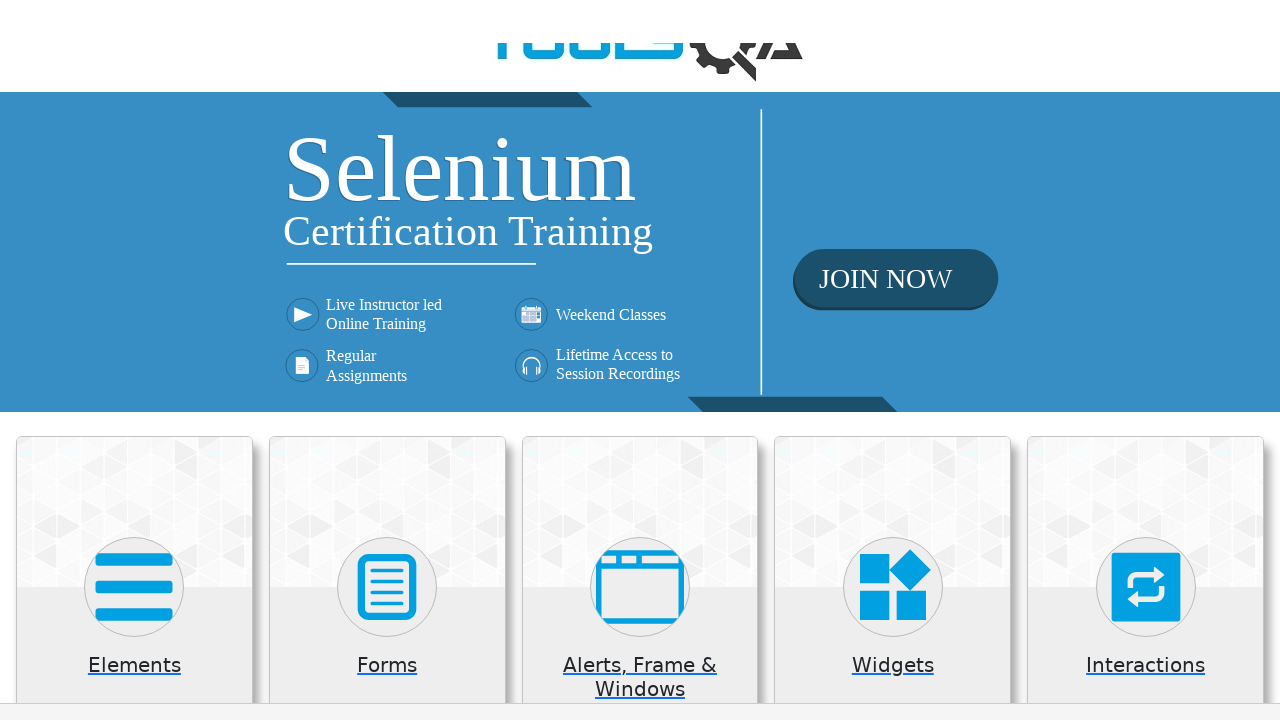

Clicked on Elements section card at (134, 173) on .top-card:nth-child(1) h5
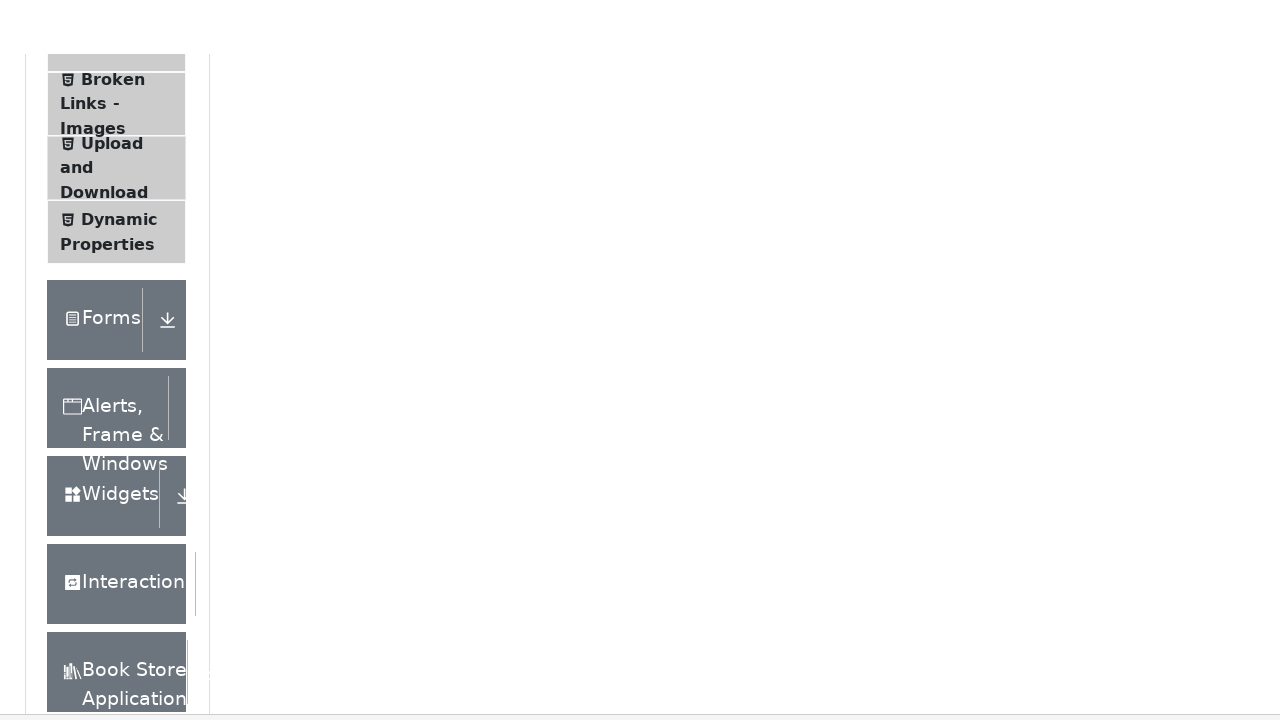

Clicked on Text Box item in Elements group at (116, 261) on .element-group:first-child #item-0
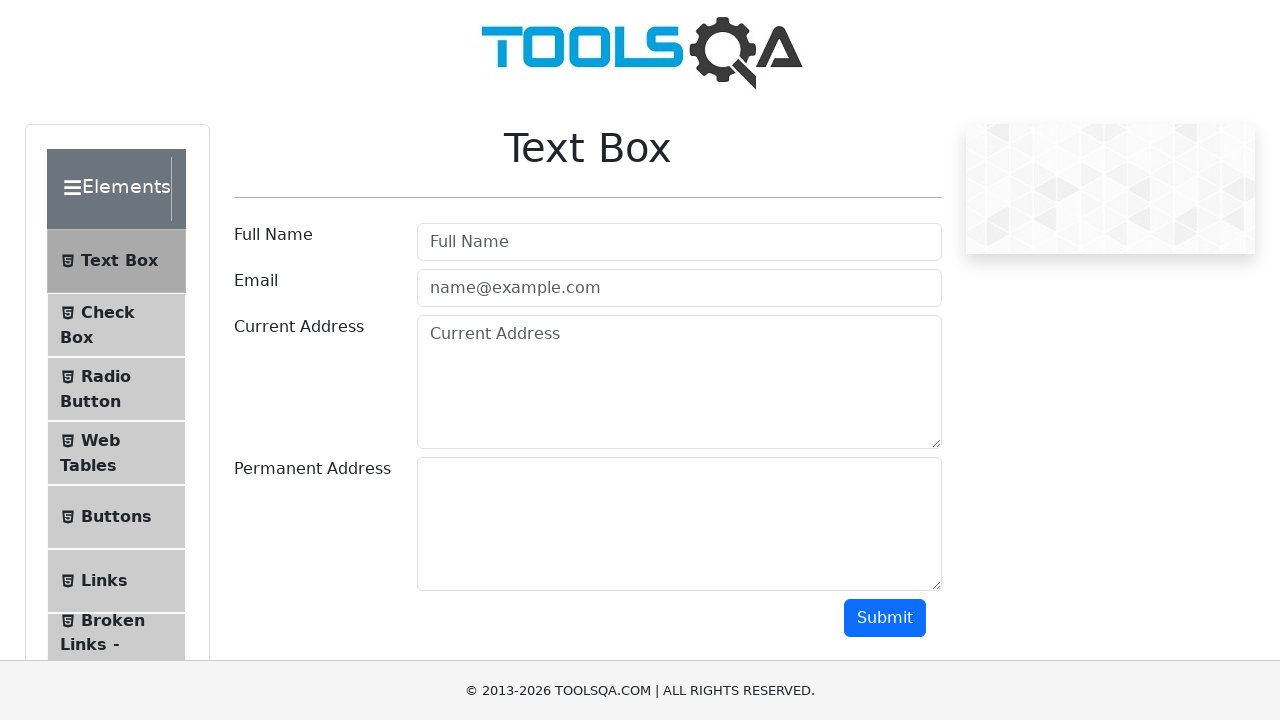

Scrolled down 150 pixels to view content
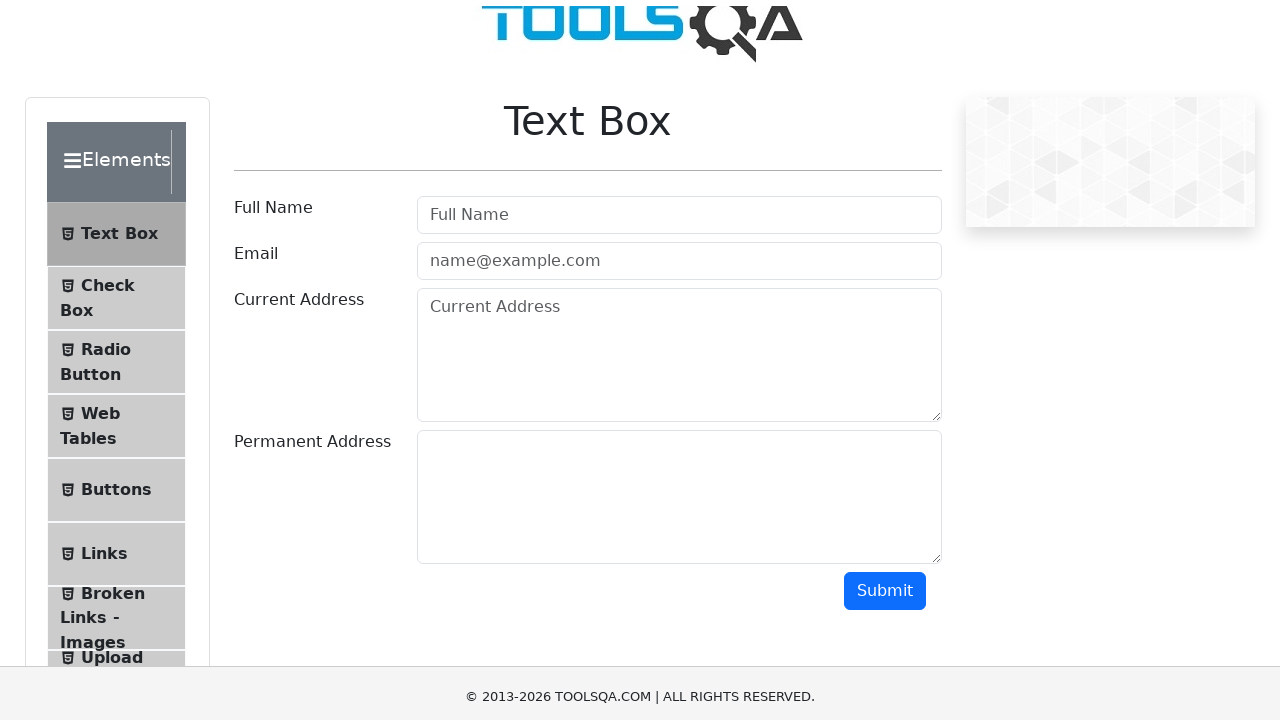

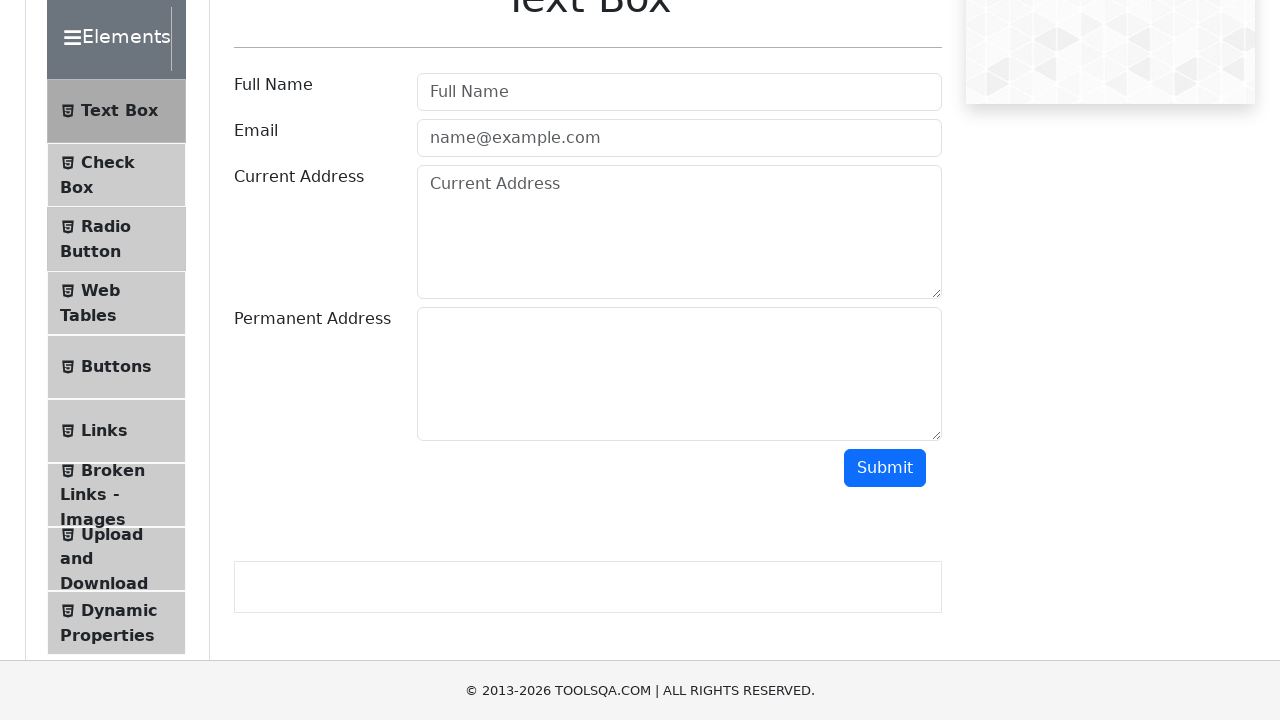